Tests file upload functionality by navigating through menu links to reach a file upload page and uploading a test file

Starting URL: https://teserat.github.io/welcome/

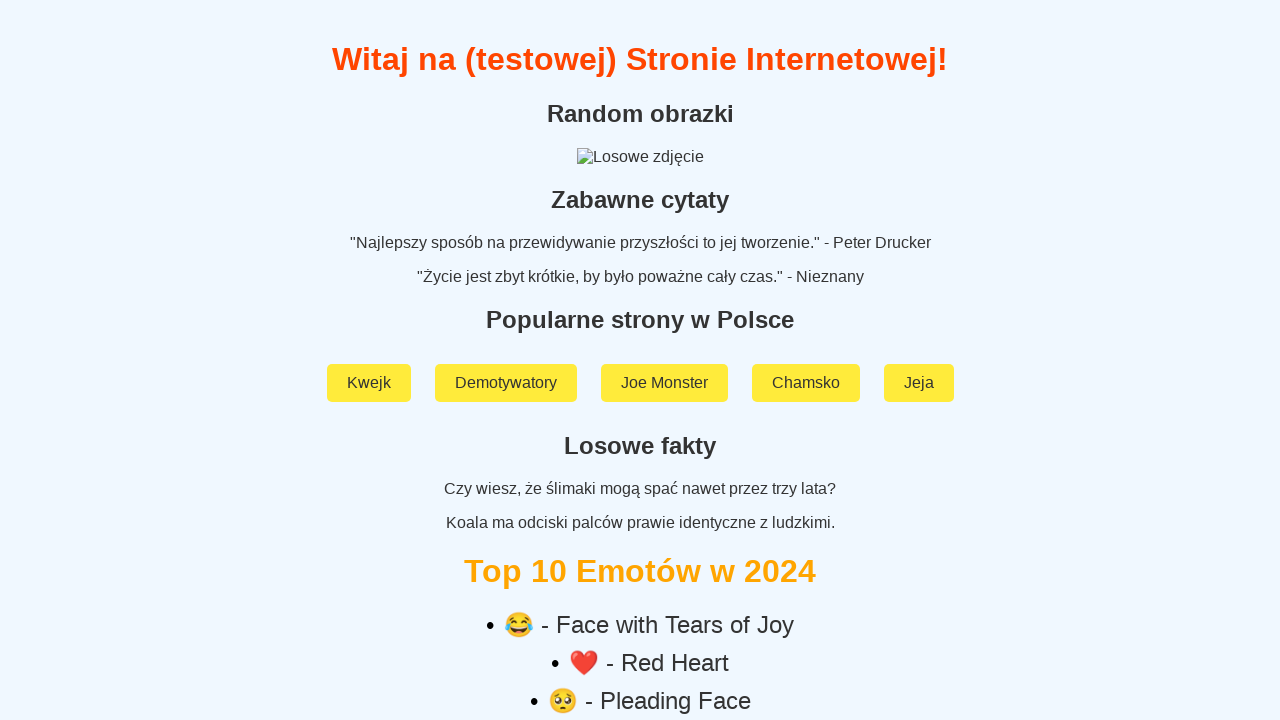

Created temporary test file for upload
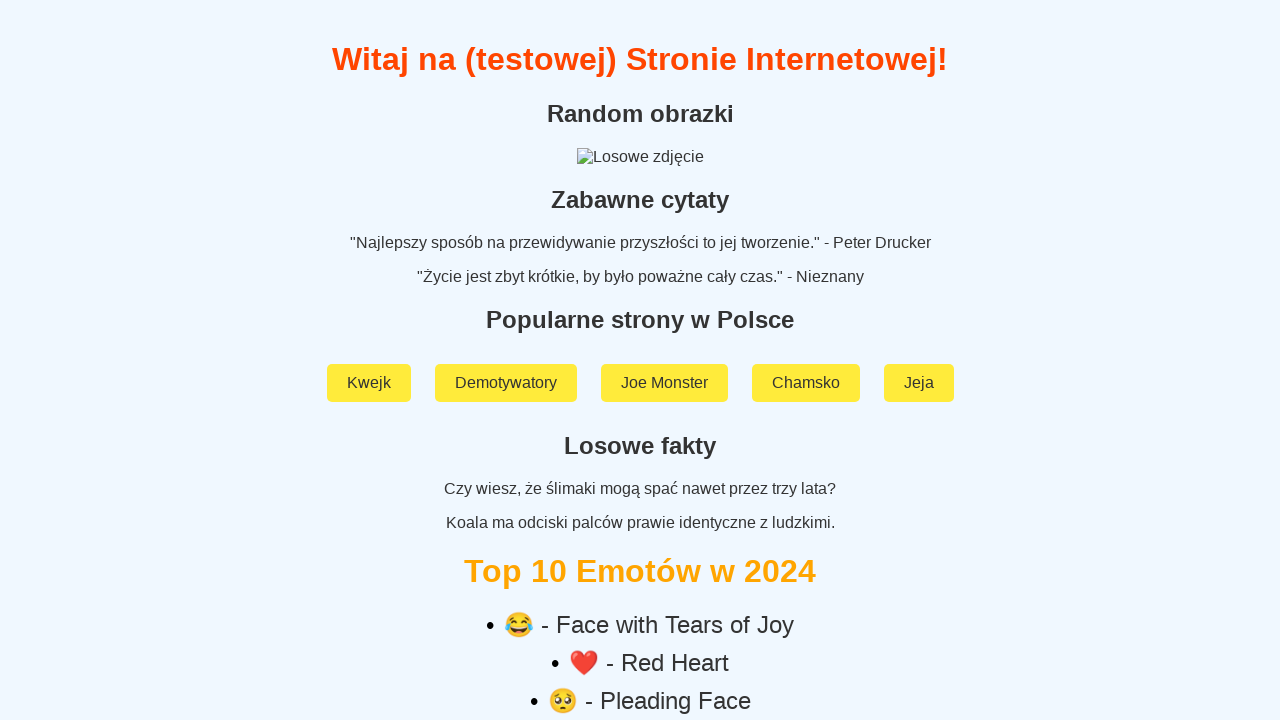

Clicked on 'Rozchodniak' menu link at (640, 592) on text=Rozchodniak
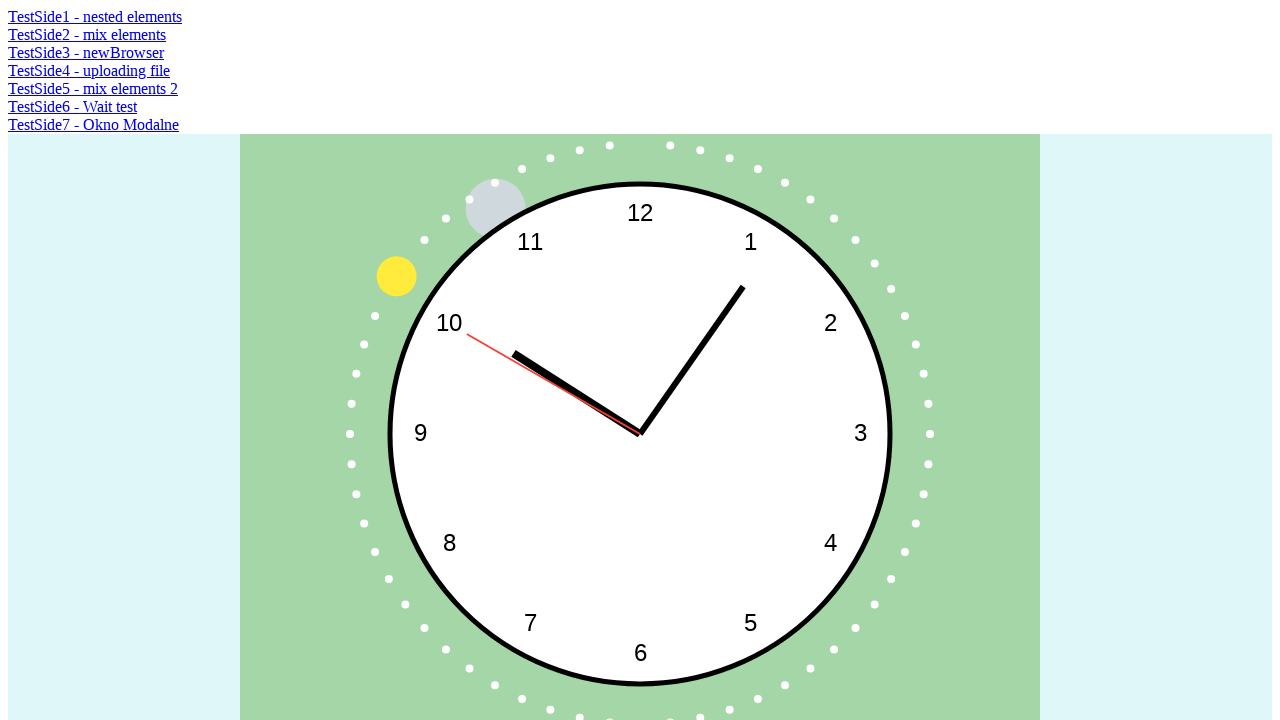

Clicked on 'TestSide4 - uploading file' link at (89, 70) on text=TestSide4 - uploading file
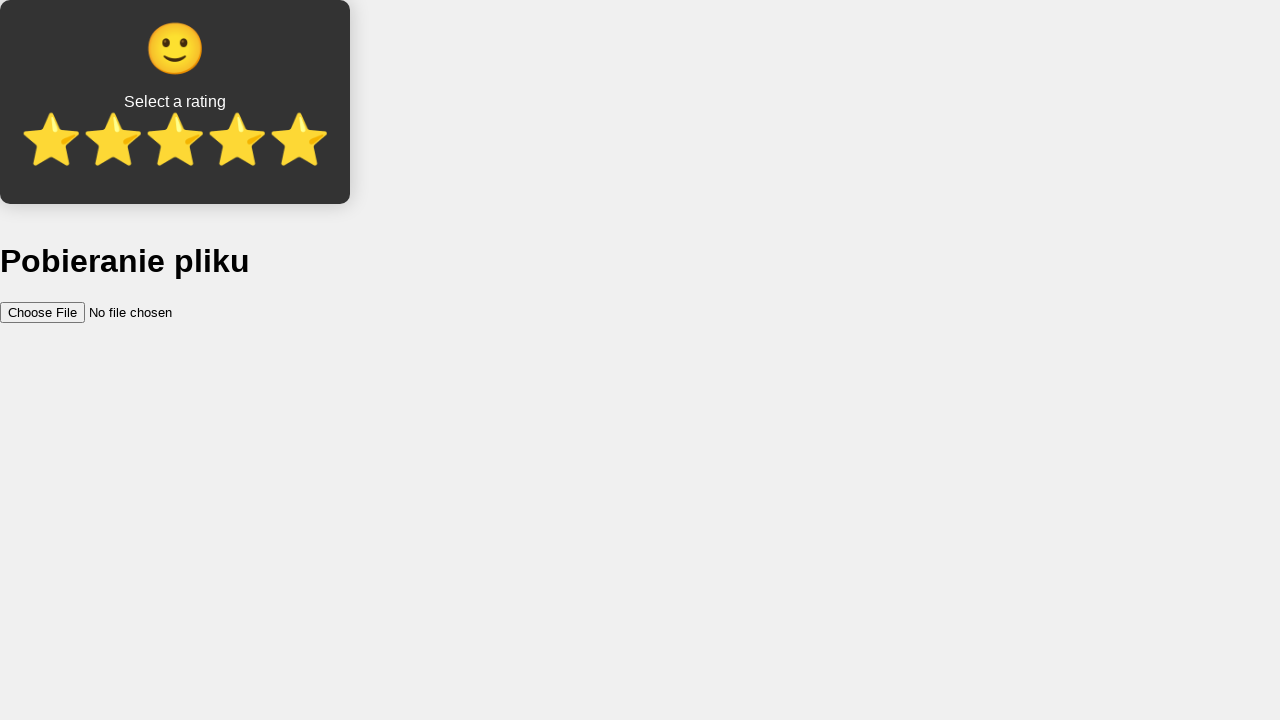

Uploaded test file to the file input element
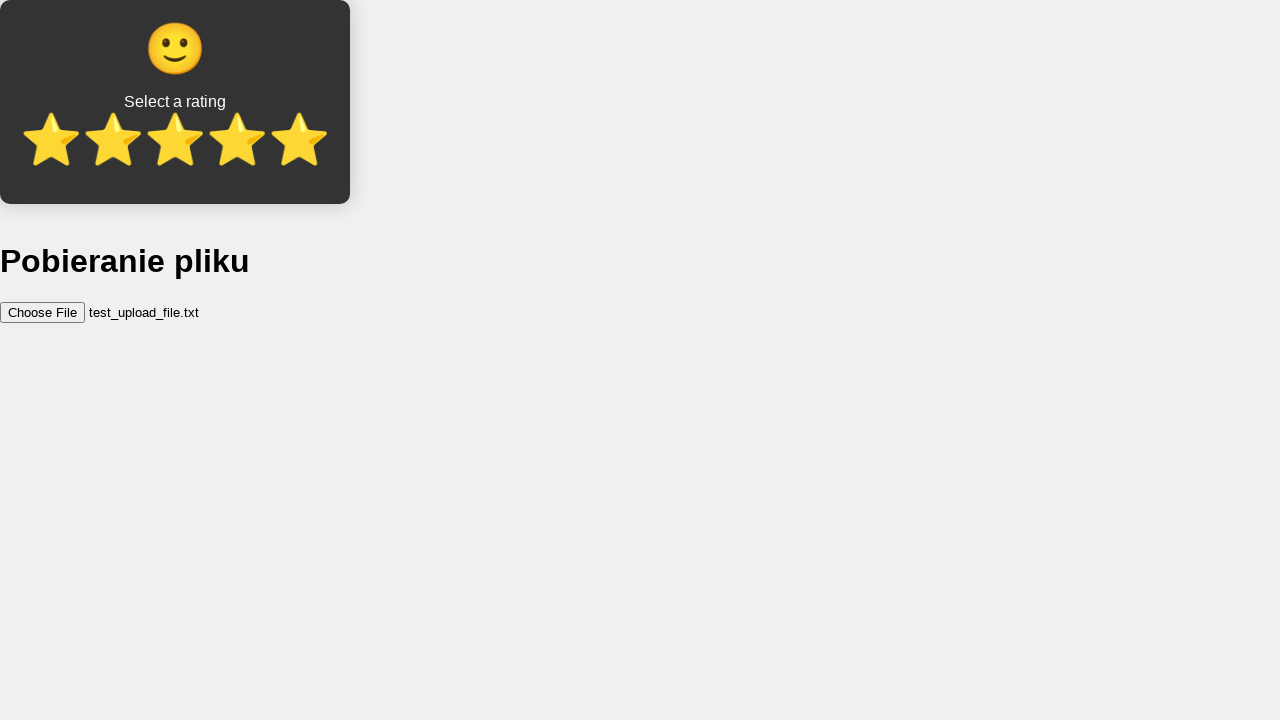

Cleaned up temporary test file
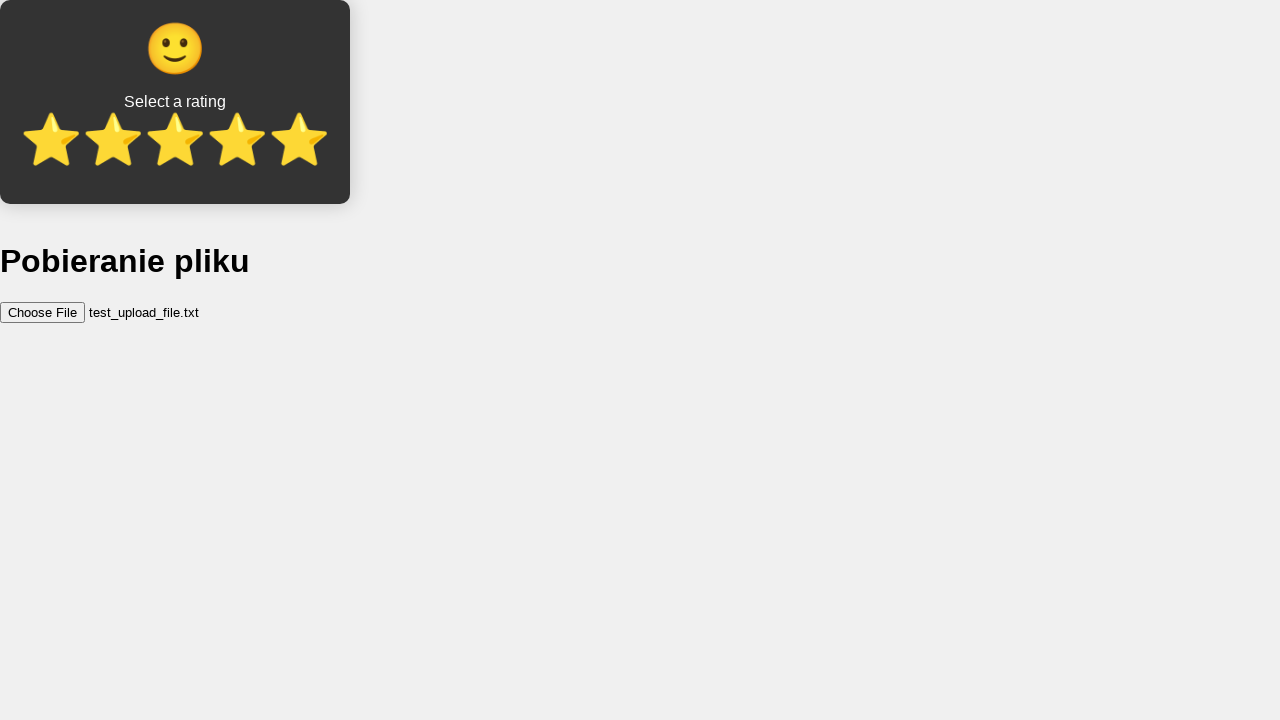

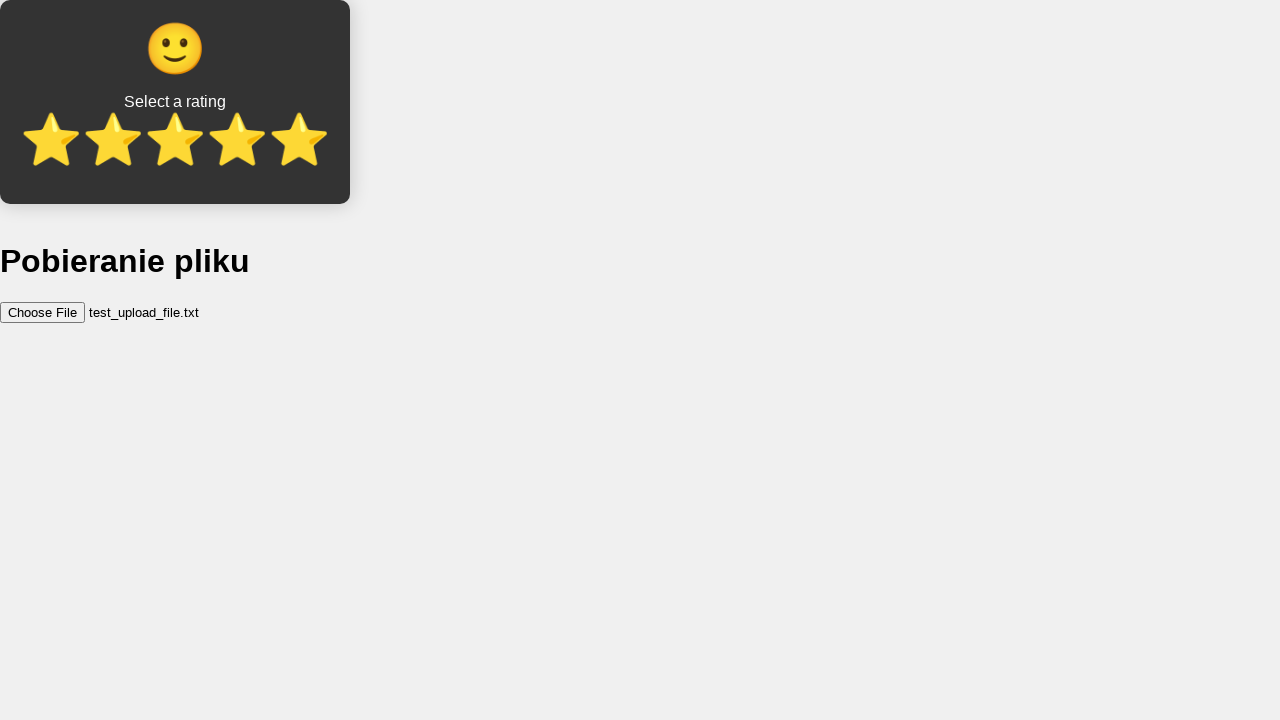